Tests form interactions on a practice automation page by filling a date field, clicking checkboxes and radio buttons, and verifying the page heading text

Starting URL: https://seleniumautomationpractice.blogspot.com/2017/10/functionisogramigoogleanalyticsobjectri.html

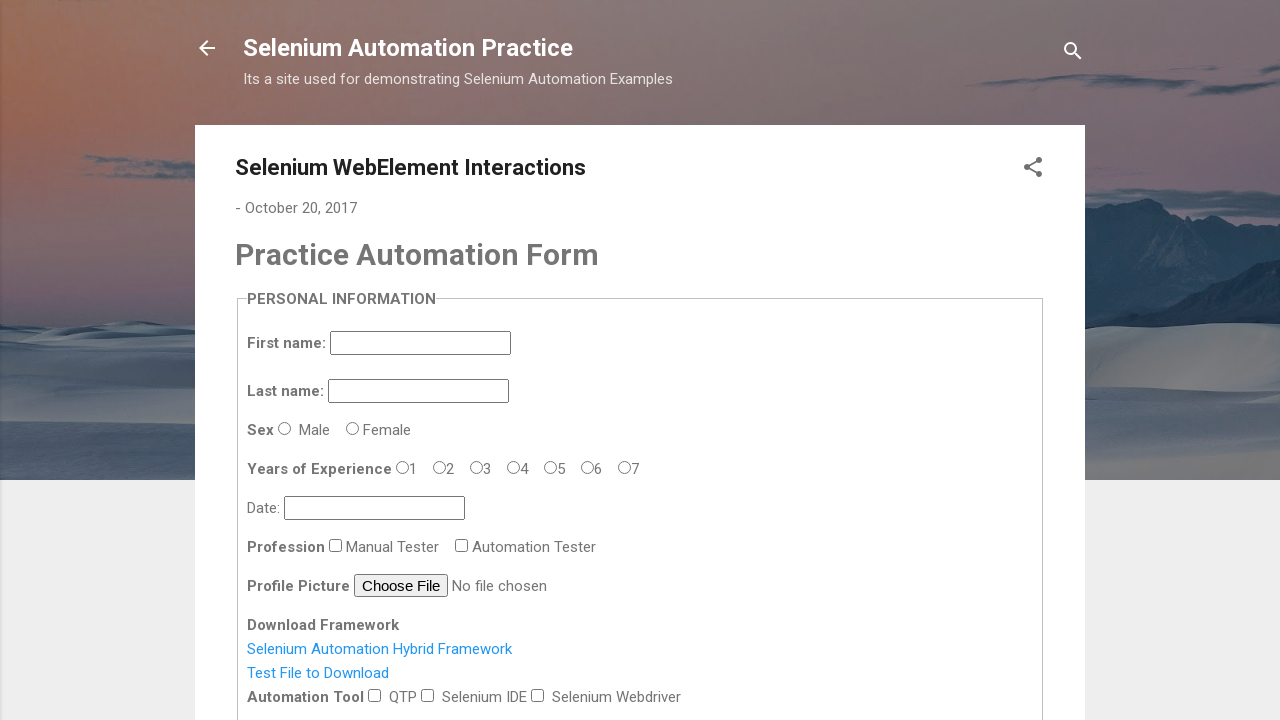

Filled datepicker field with date 30/11/1986 on xpath=//*[@id='datepicker']
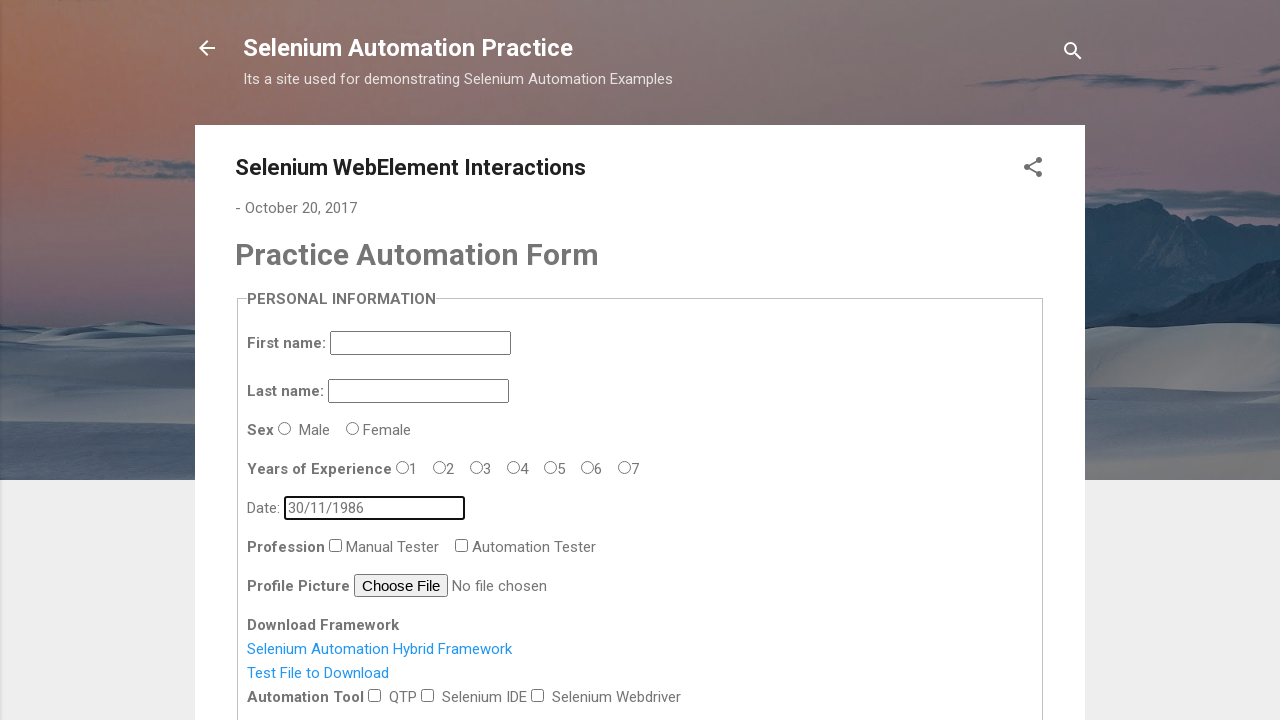

Clicked Selenium IDE Checkbox at (428, 695) on xpath=//*[@id='datepicker']//following::input[5]
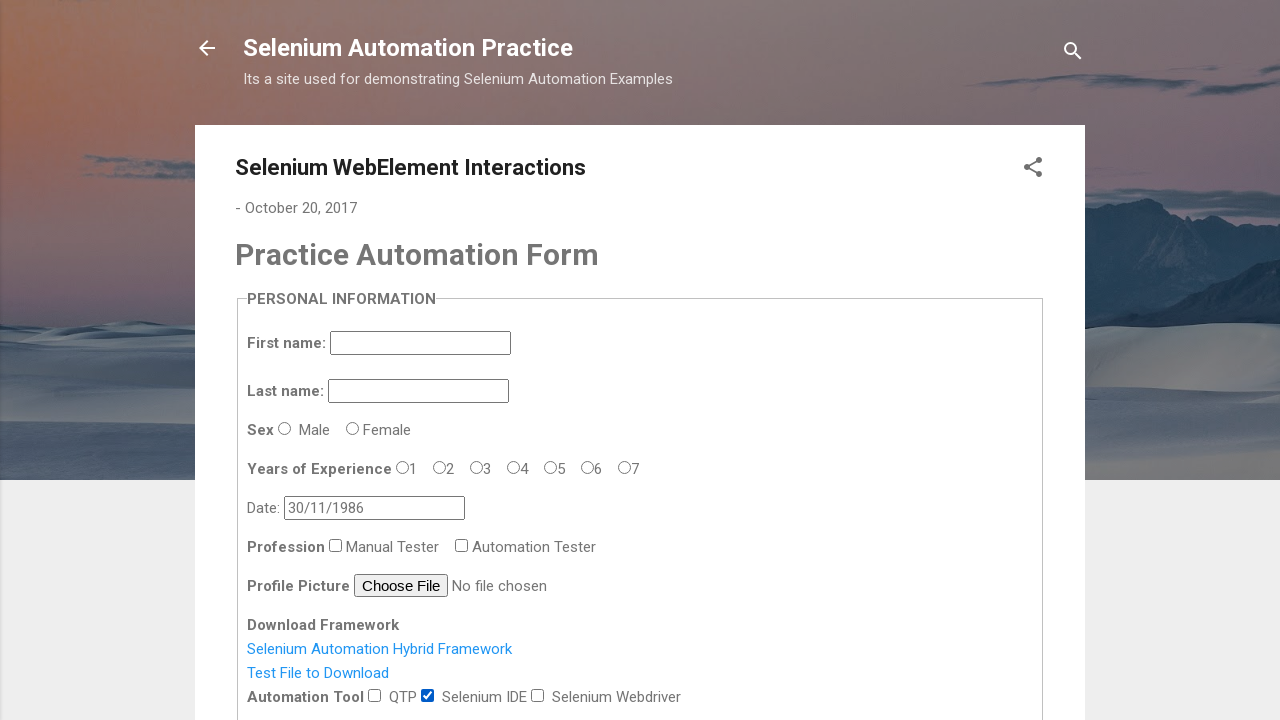

Clicked Male Radio button at (285, 428) on xpath=//*[@id='datepicker']//preceding::input[9]
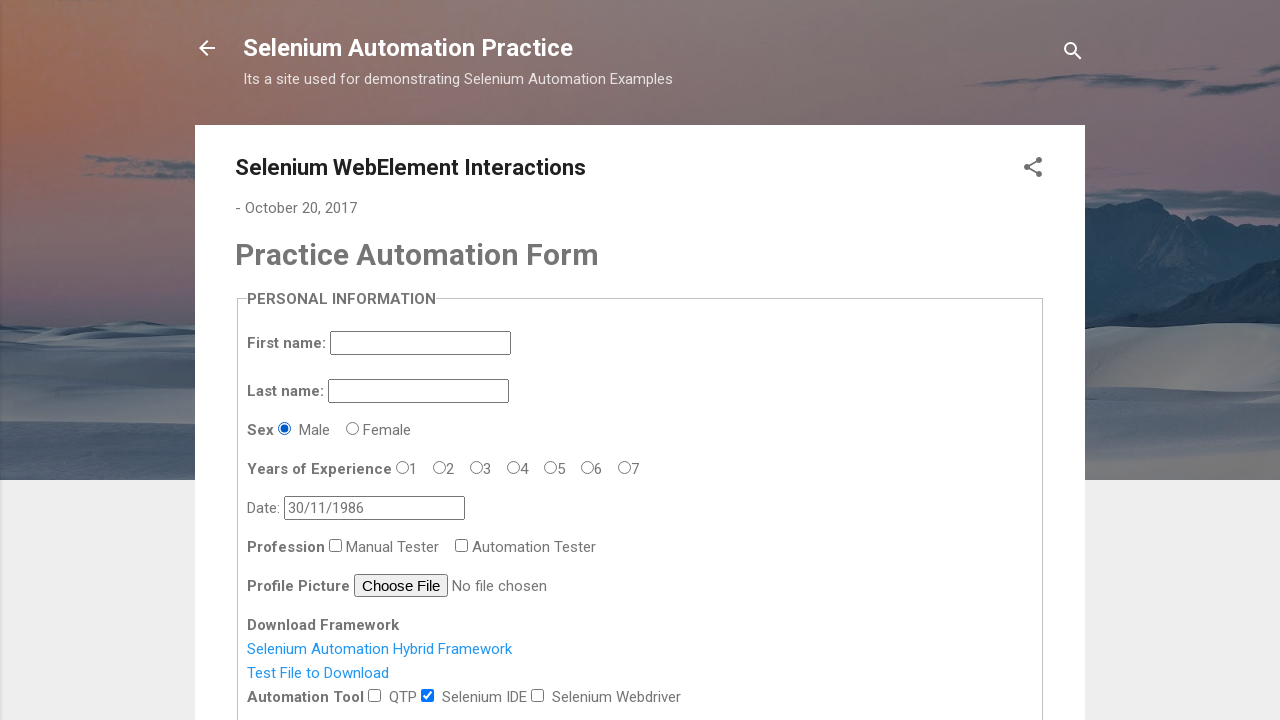

Retrieved heading text: Practice Automation Form
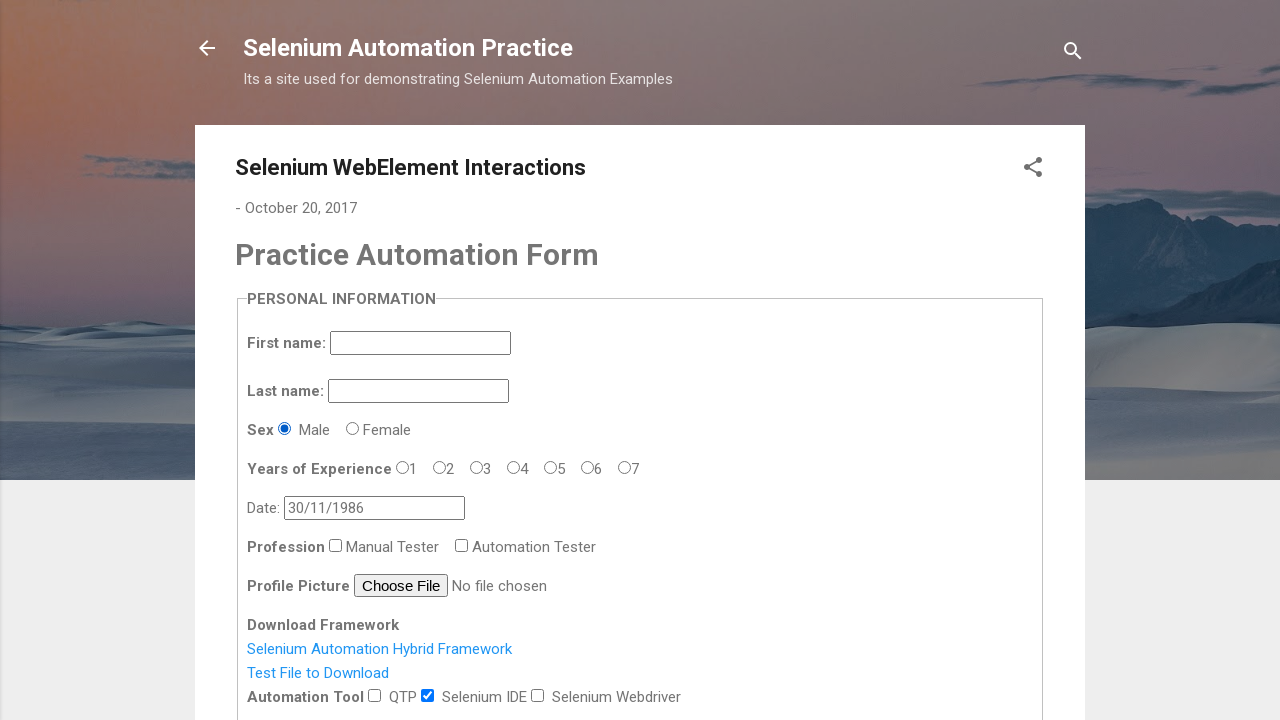

Verified heading matches expected text: True
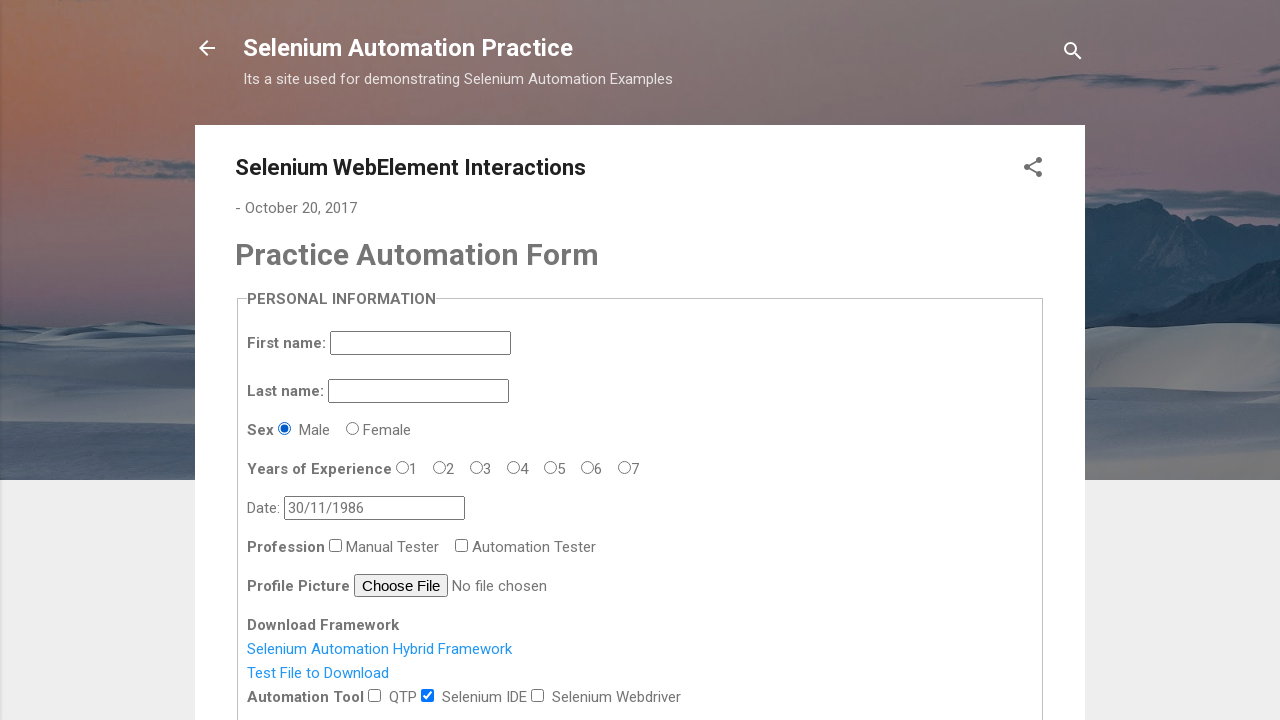

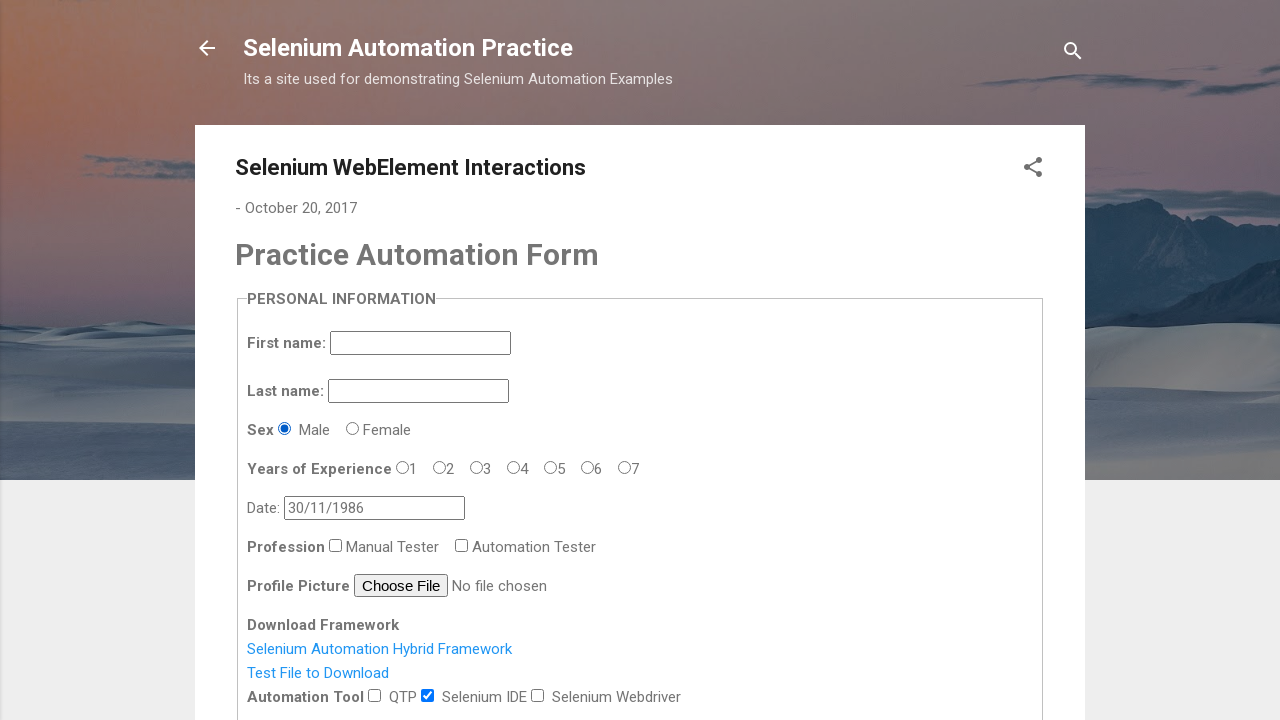